Tests drag and drop functionality on the jQuery UI demo page by switching to an iframe and dragging an element onto a drop target

Starting URL: https://jqueryui.com/droppable/

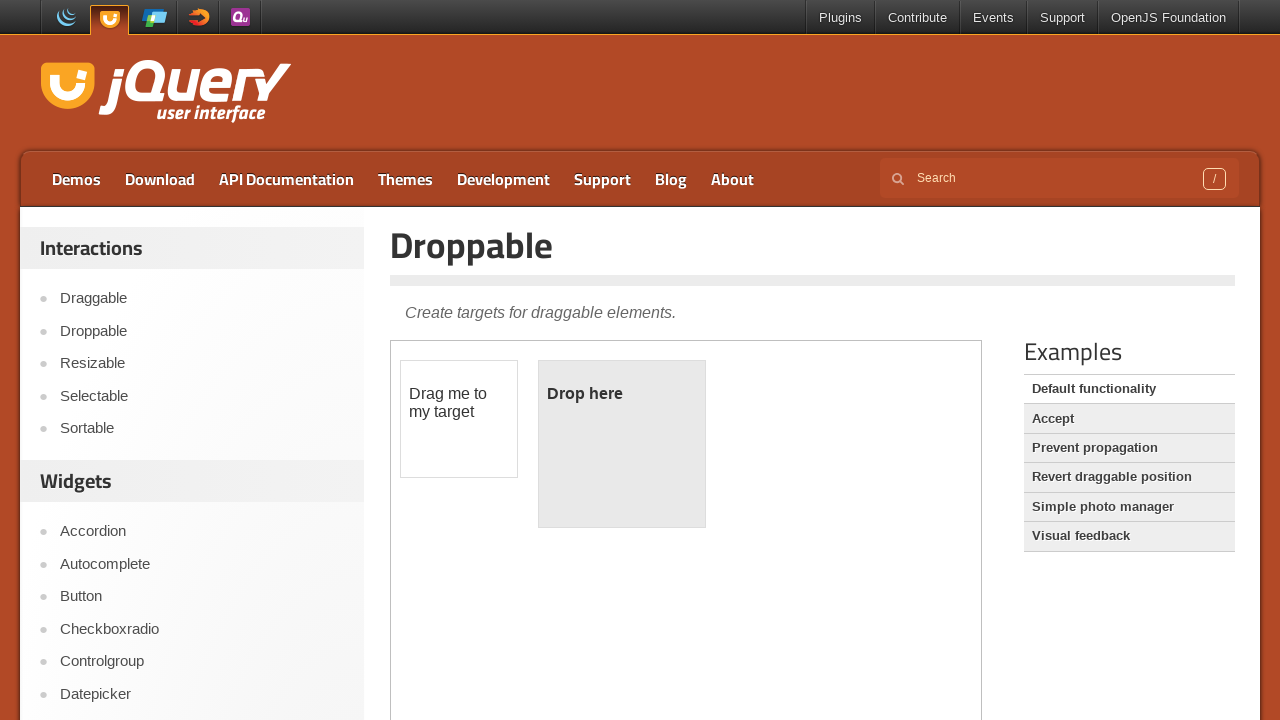

Waited for iframe to load
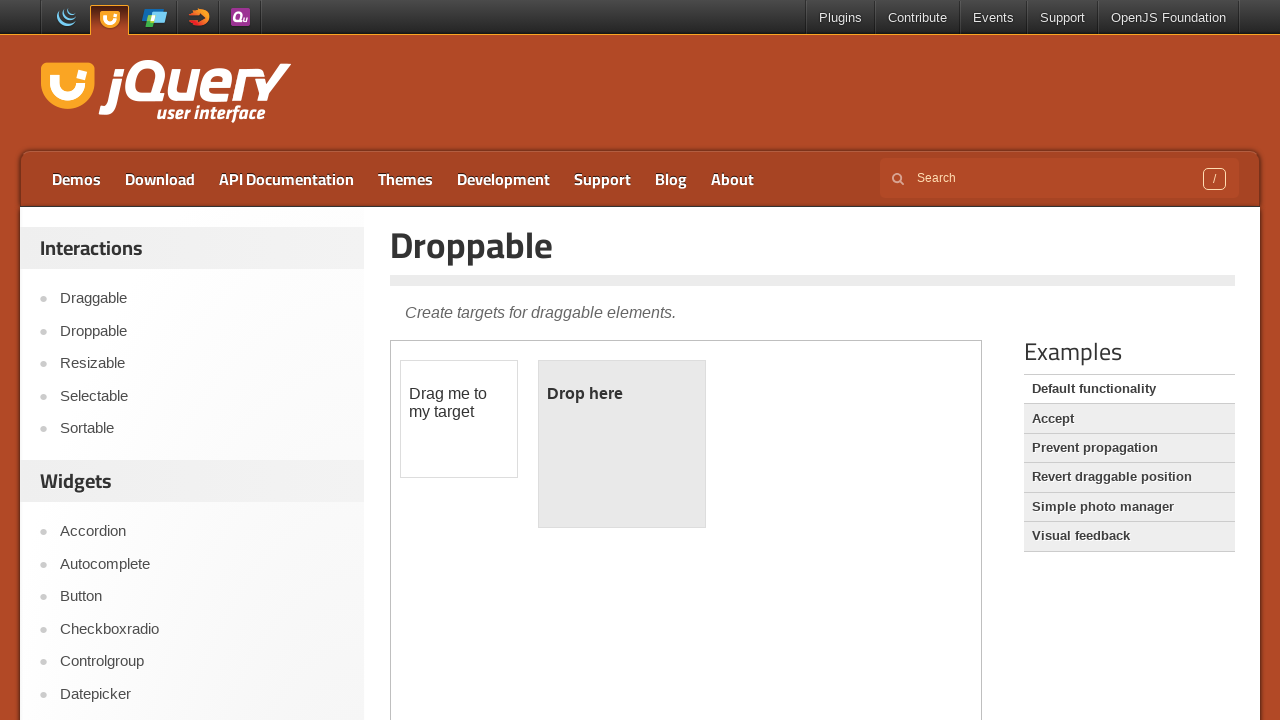

Located and switched to the first iframe containing the drag and drop demo
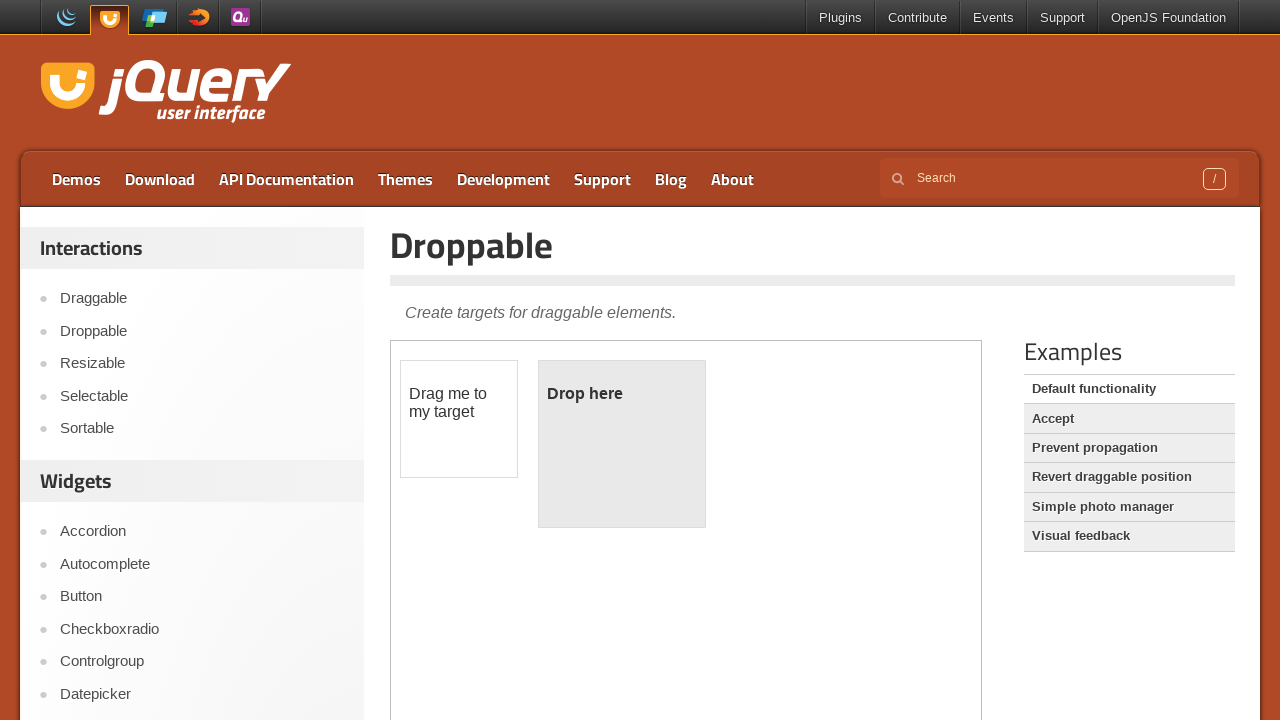

Waited for draggable element (#draggable) to be visible
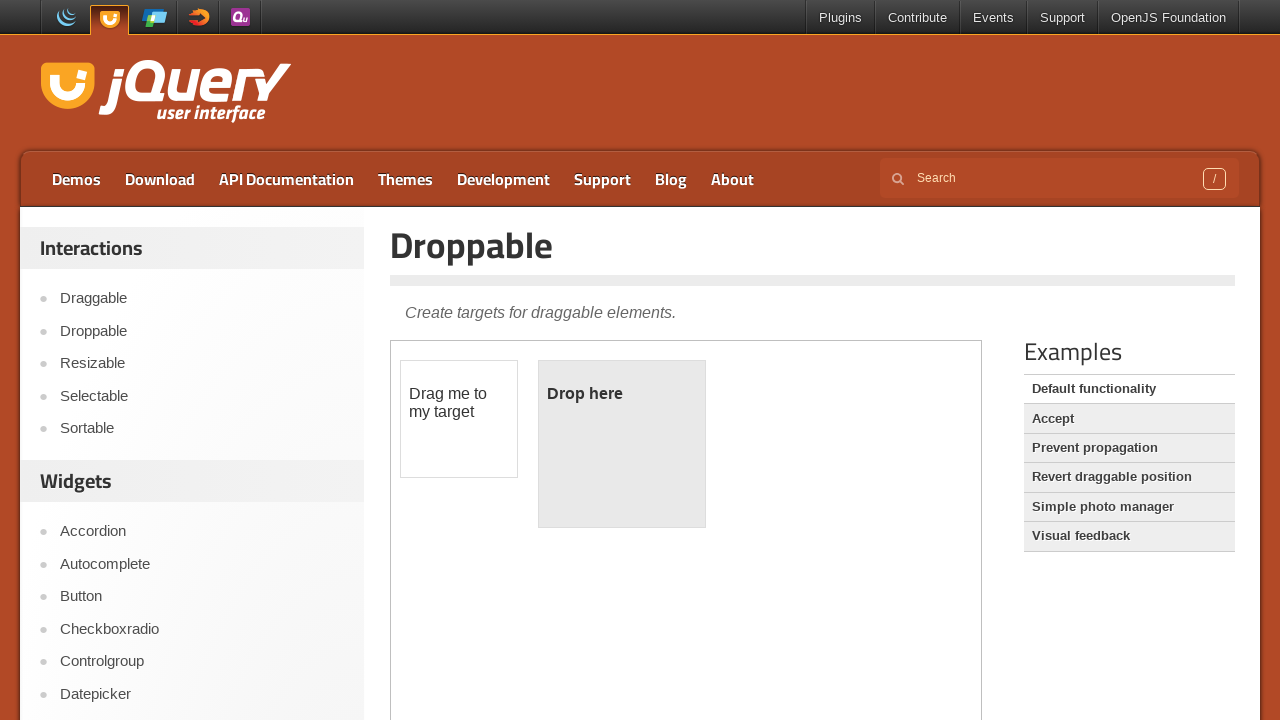

Waited for droppable element (#droppable) to be visible
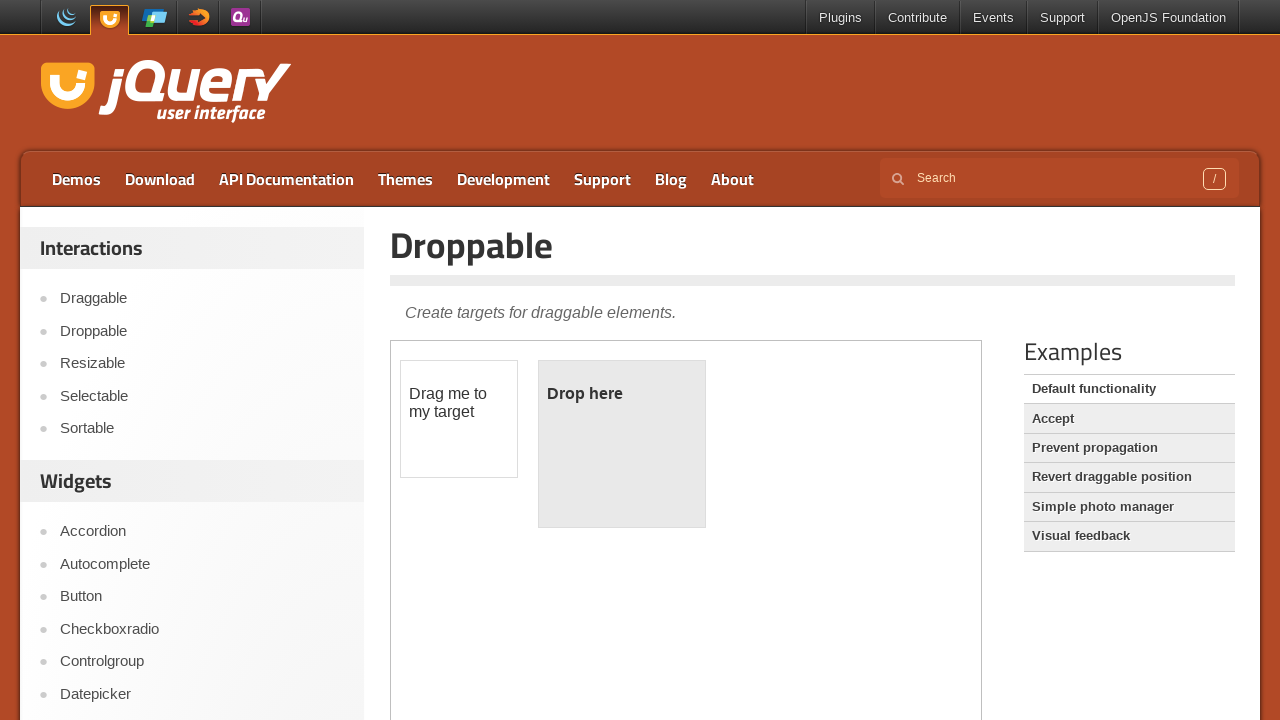

Dragged #draggable element onto #droppable target at (622, 444)
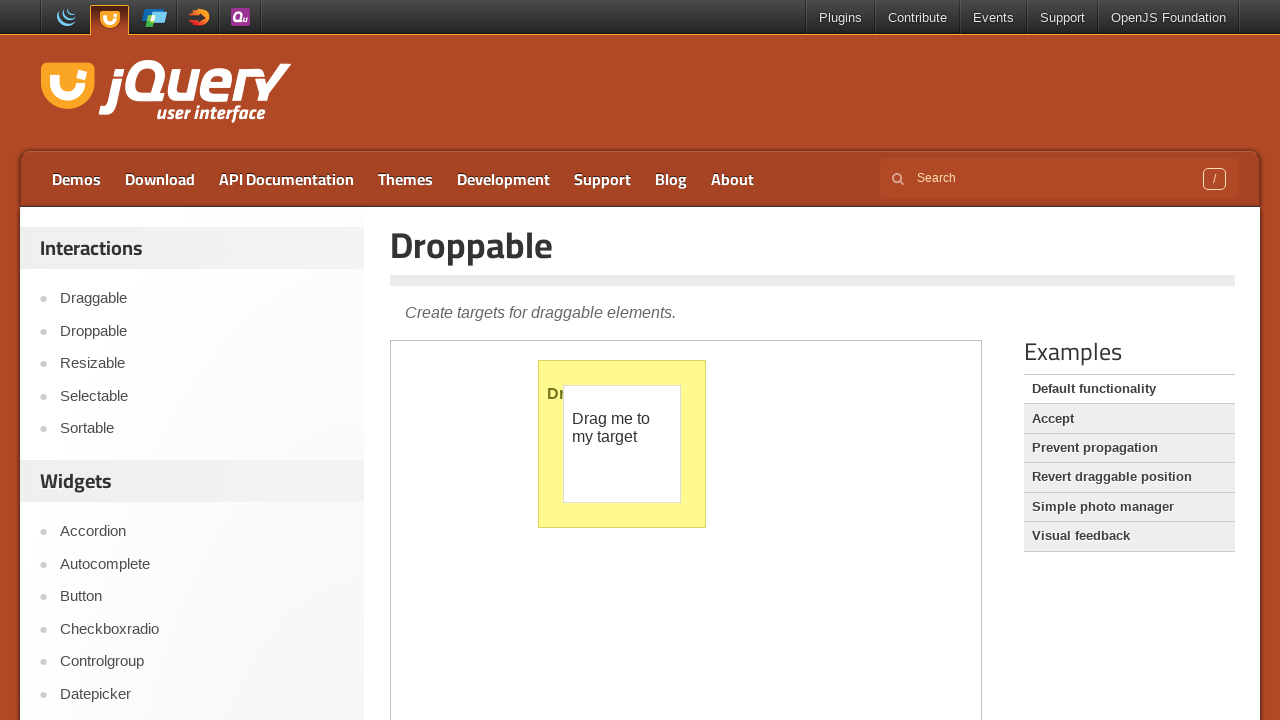

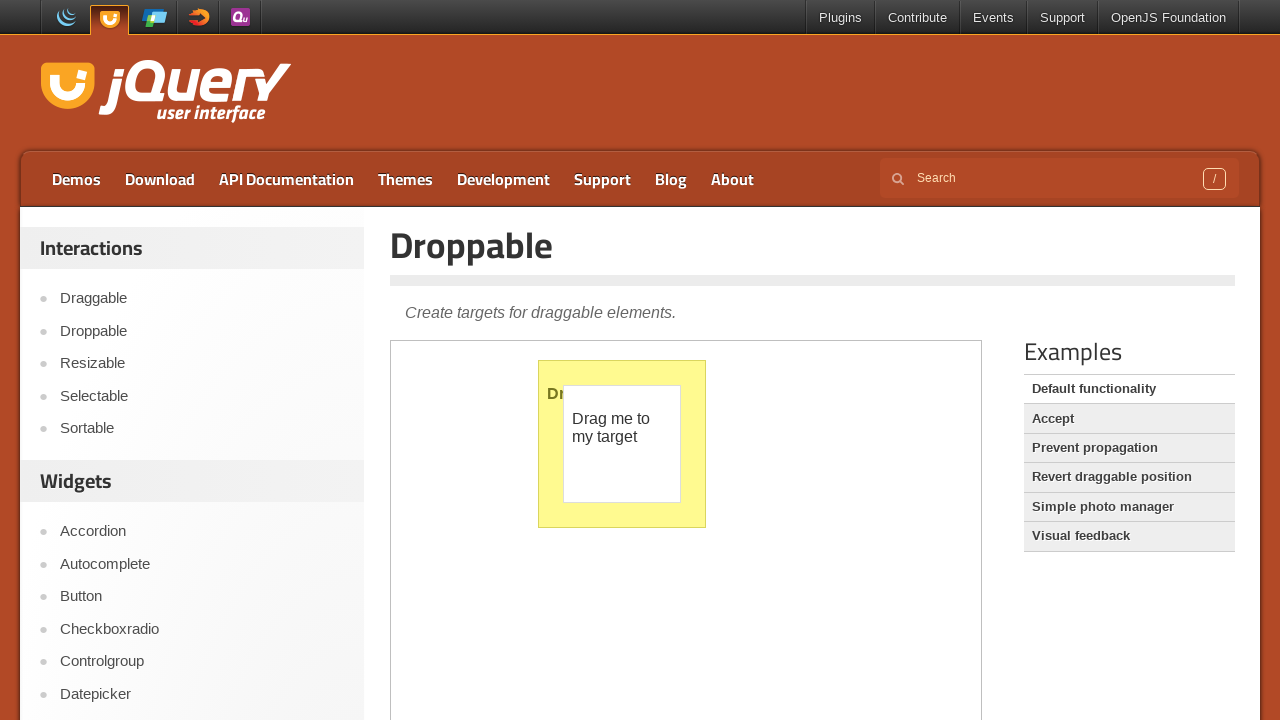